Tests opening a new browser window by navigating to a page, then opening a new window and navigating to a different URL in that window.

Starting URL: https://the-internet.herokuapp.com/windows

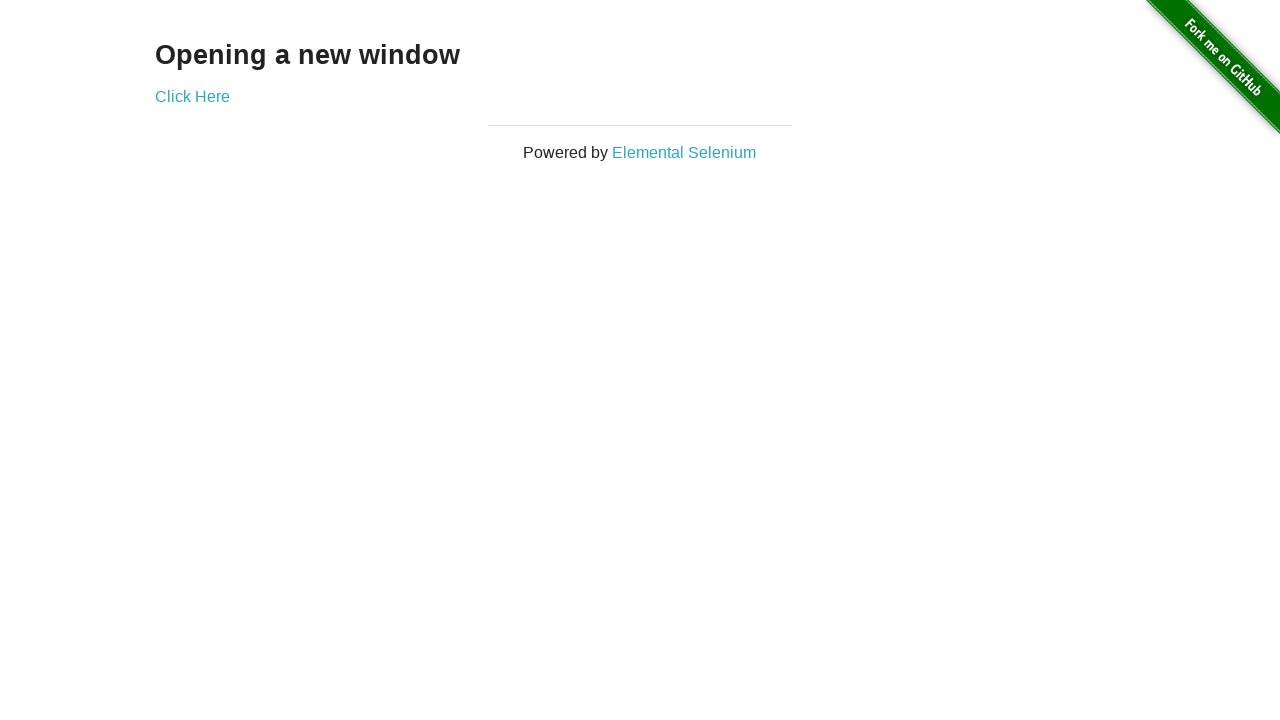

Opened a new browser window
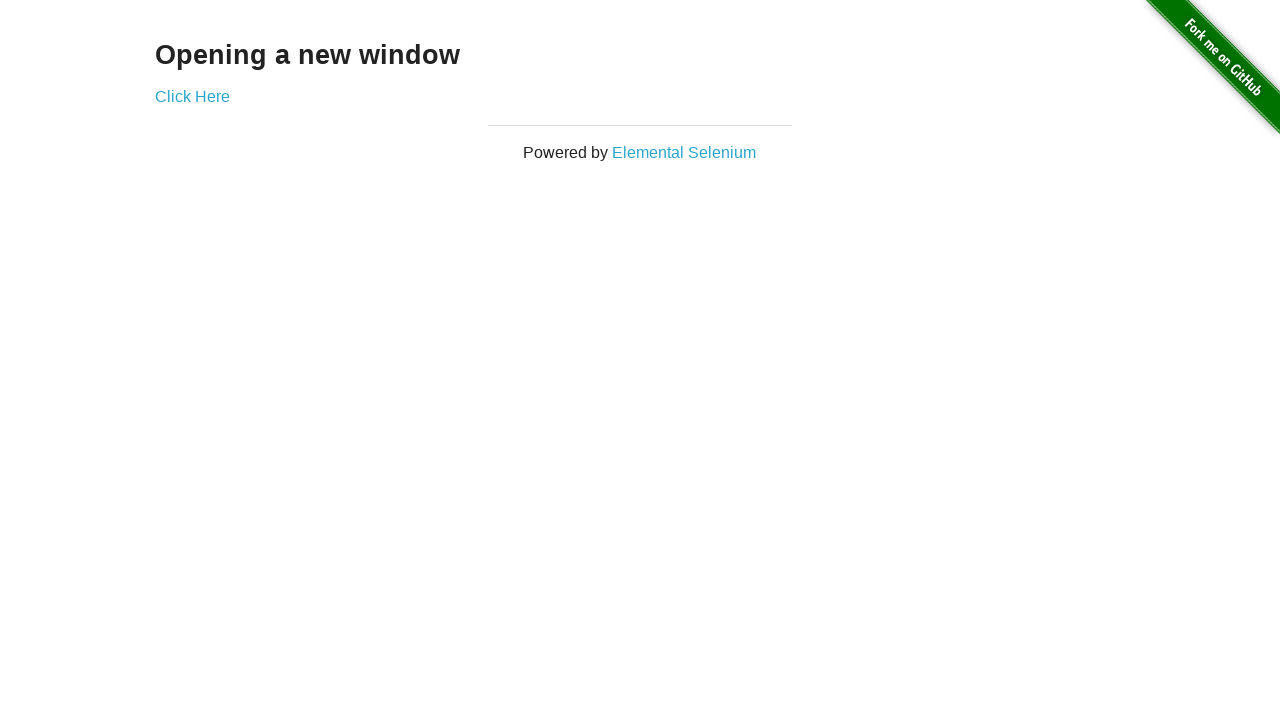

Navigated to typos page in new window
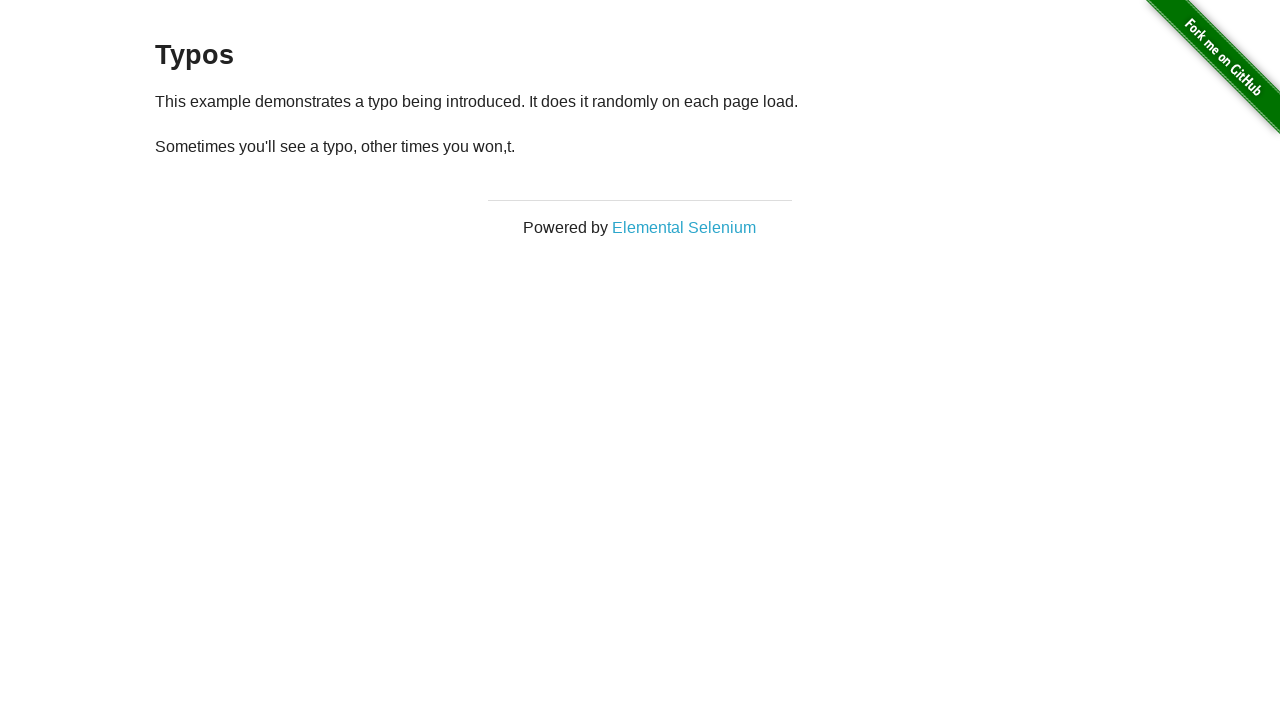

Verified 2 pages are open in the browser context
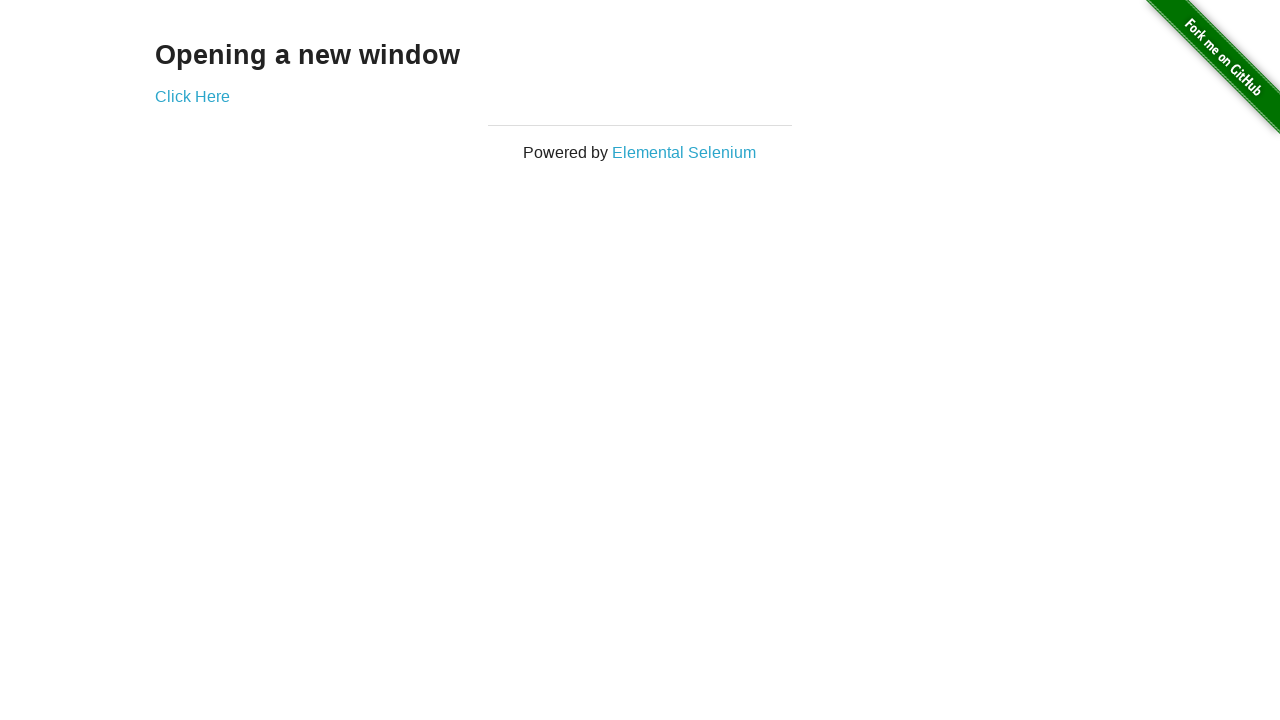

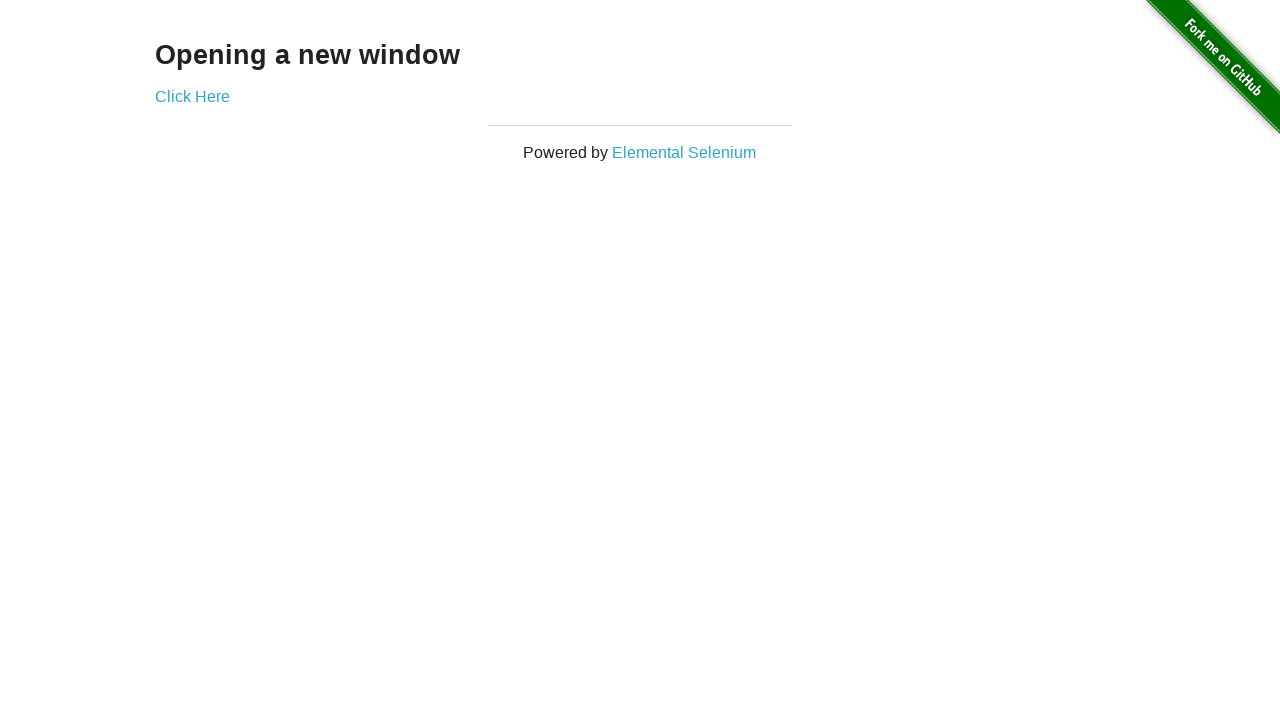